Tests double-click functionality on a button element using mouse actions

Starting URL: https://selenium-practice.vercel.app/actions/DoubleClick.html

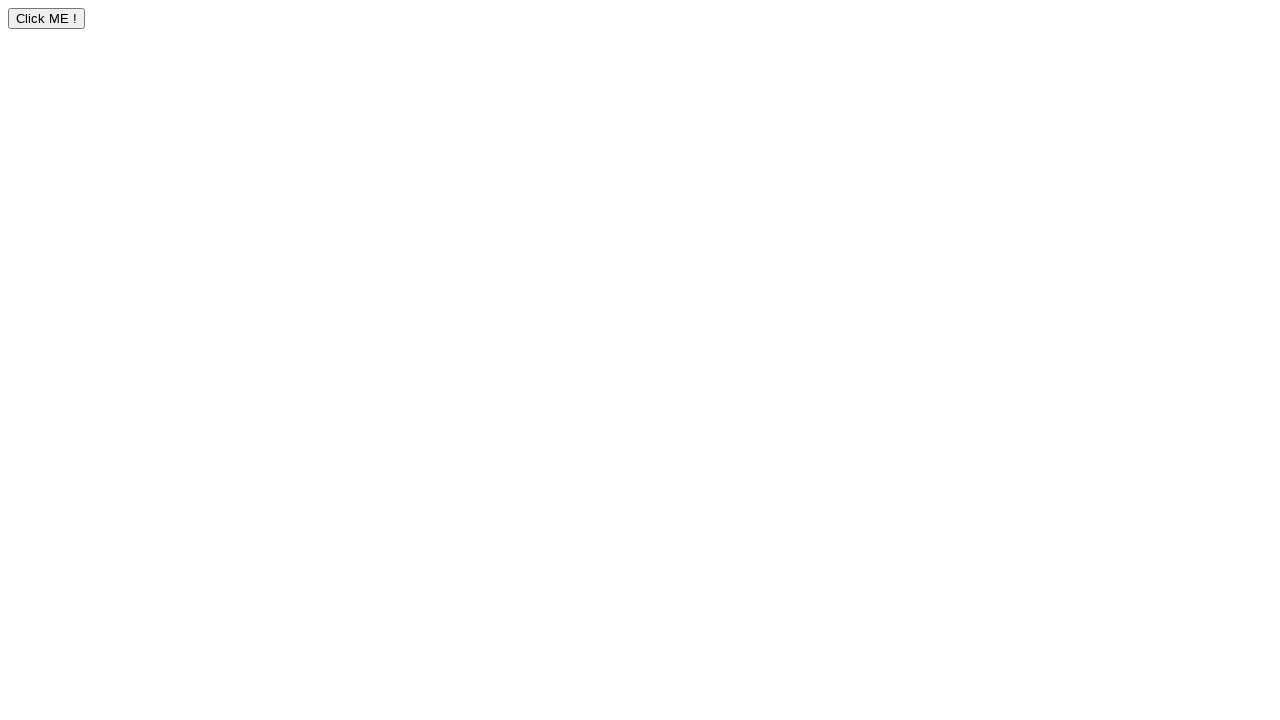

Navigated to double-click test page
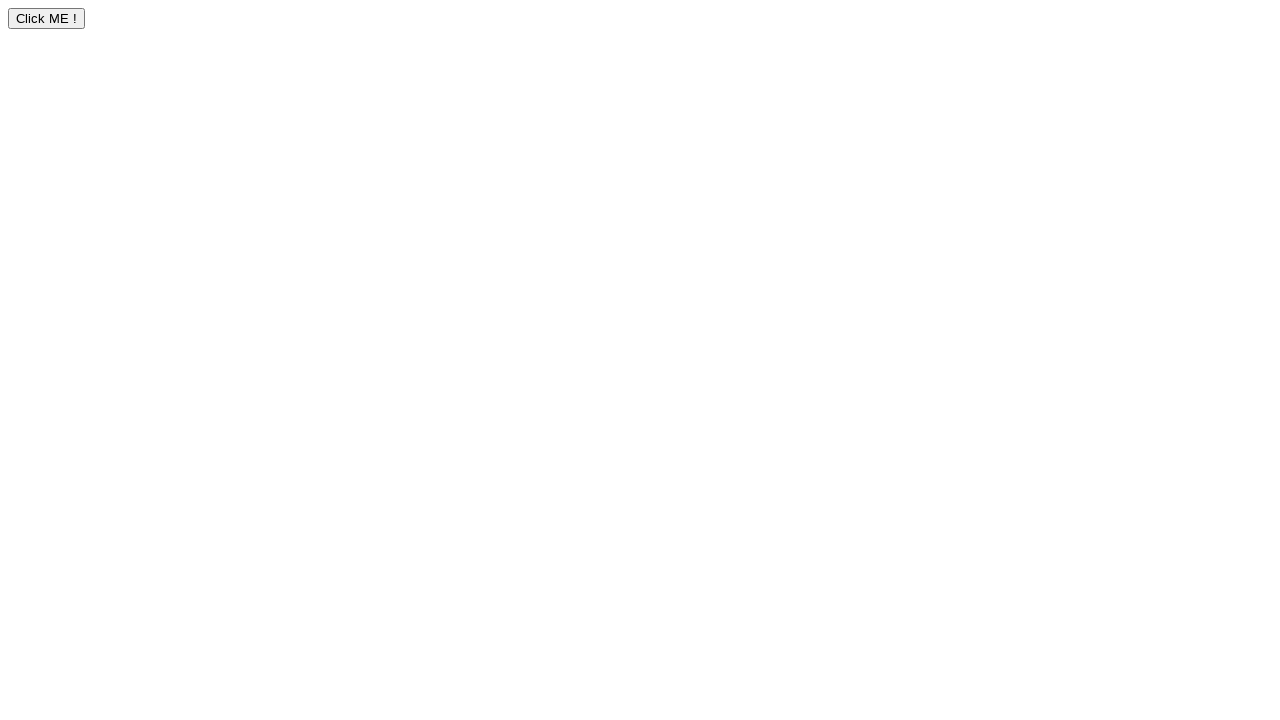

Located double-click button element
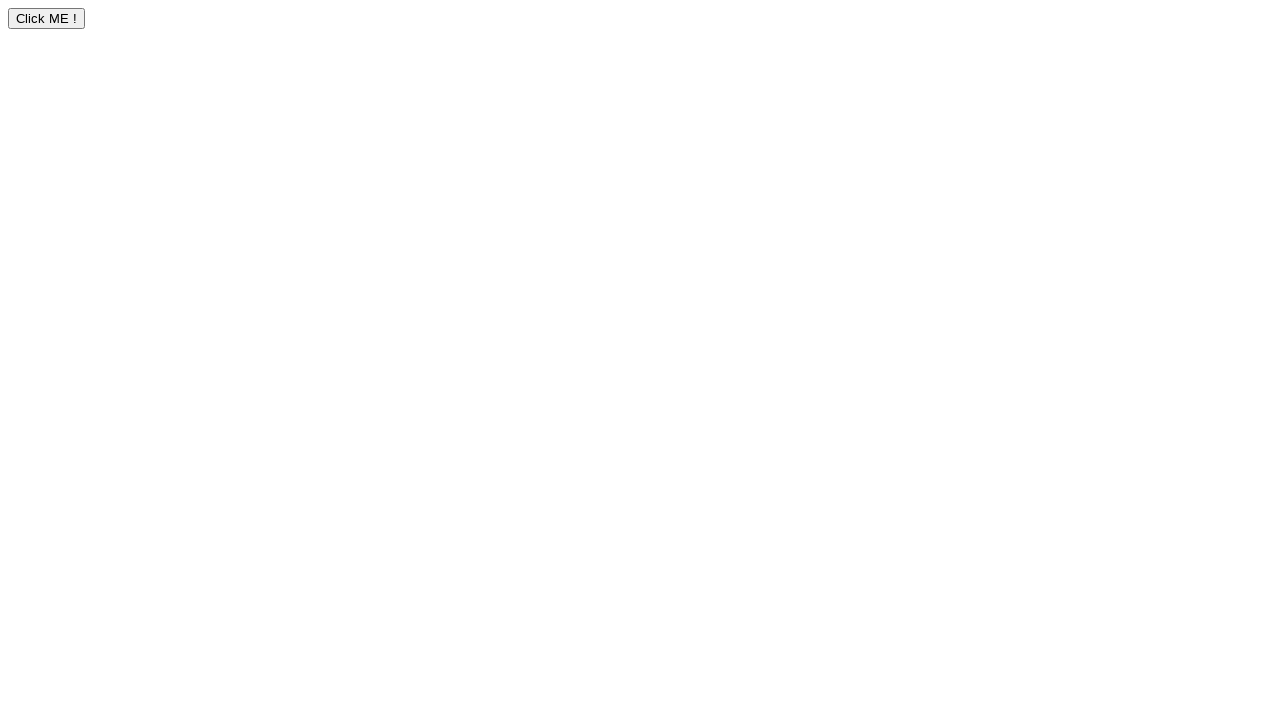

Performed double-click action on button at (46, 18) on button[name='dblClick']
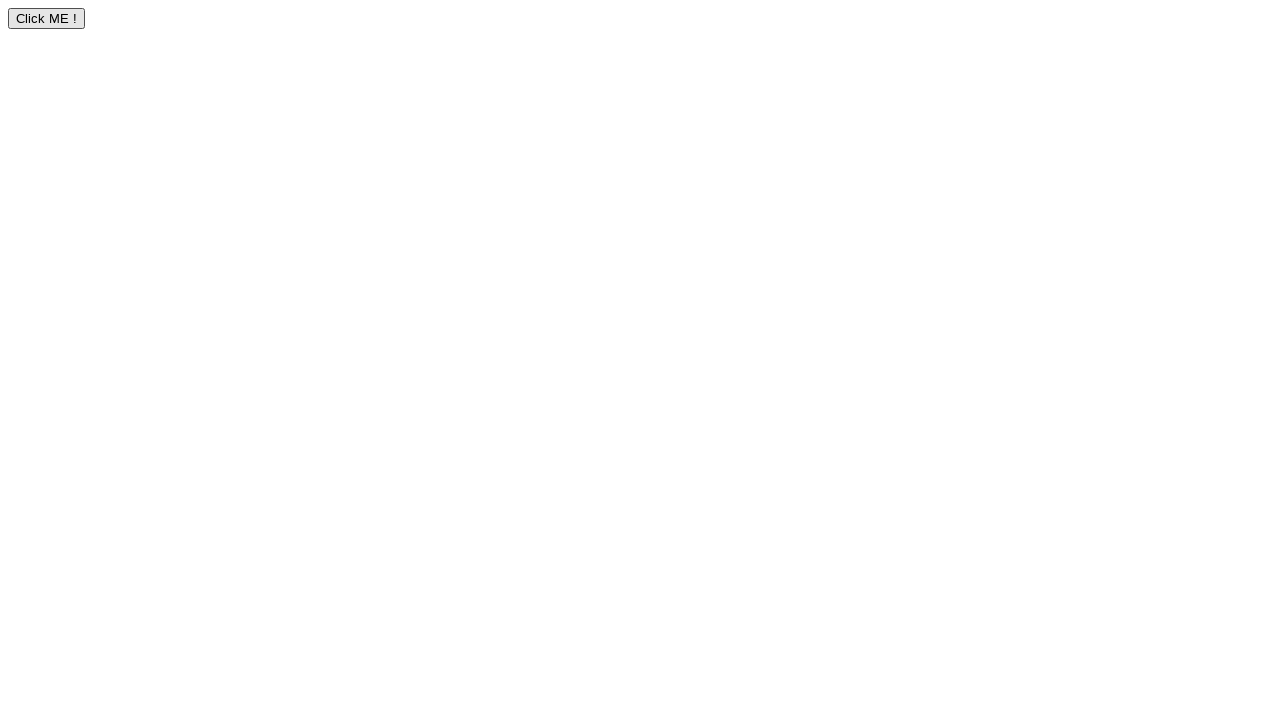

Waited 3 seconds to observe double-click result
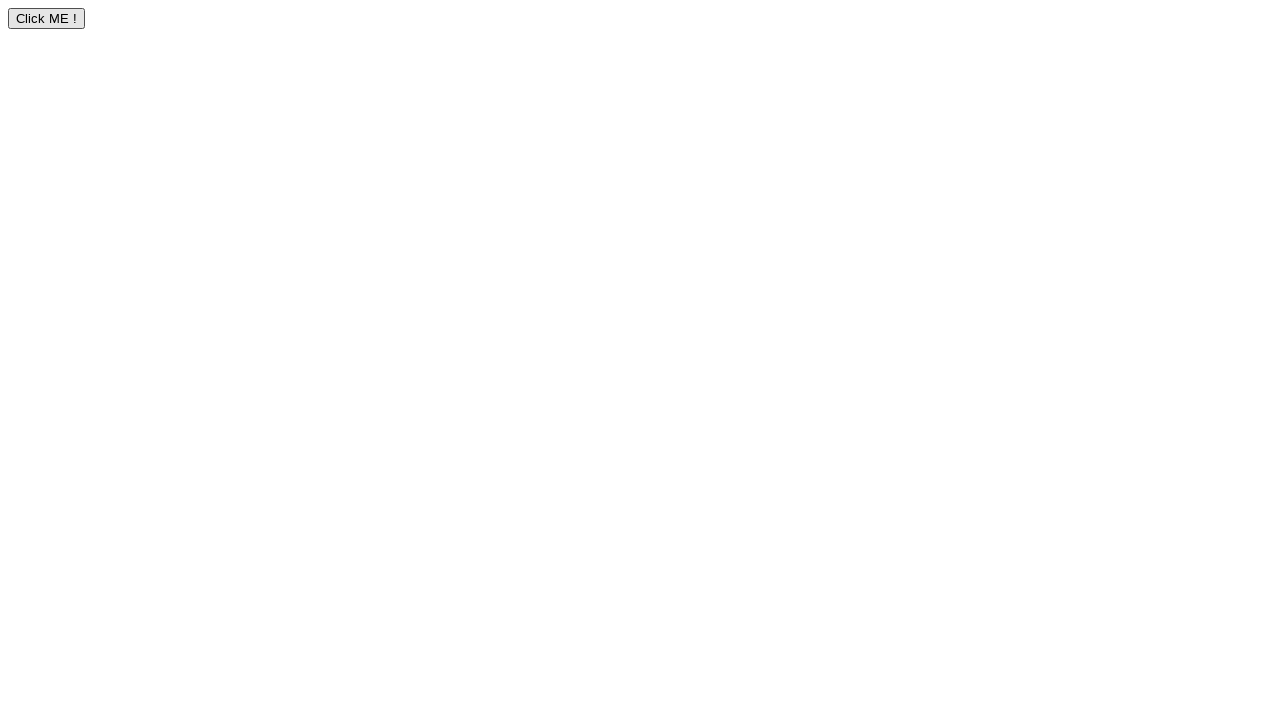

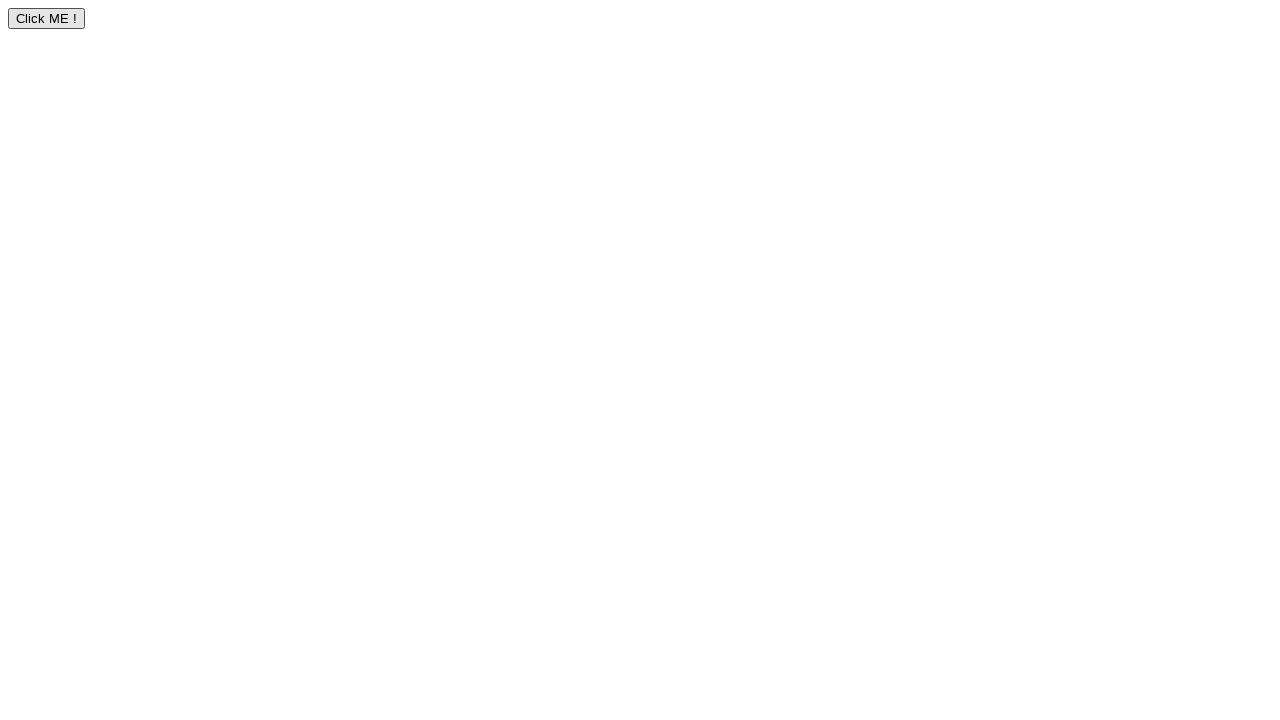